Tests infinite scroll functionality on an audiobook listing page by scrolling through the page until all content is loaded, verifying the scroll mechanism works correctly.

Starting URL: https://web.audioteka.com/pl/do-uslyszenia-w-klubie.html

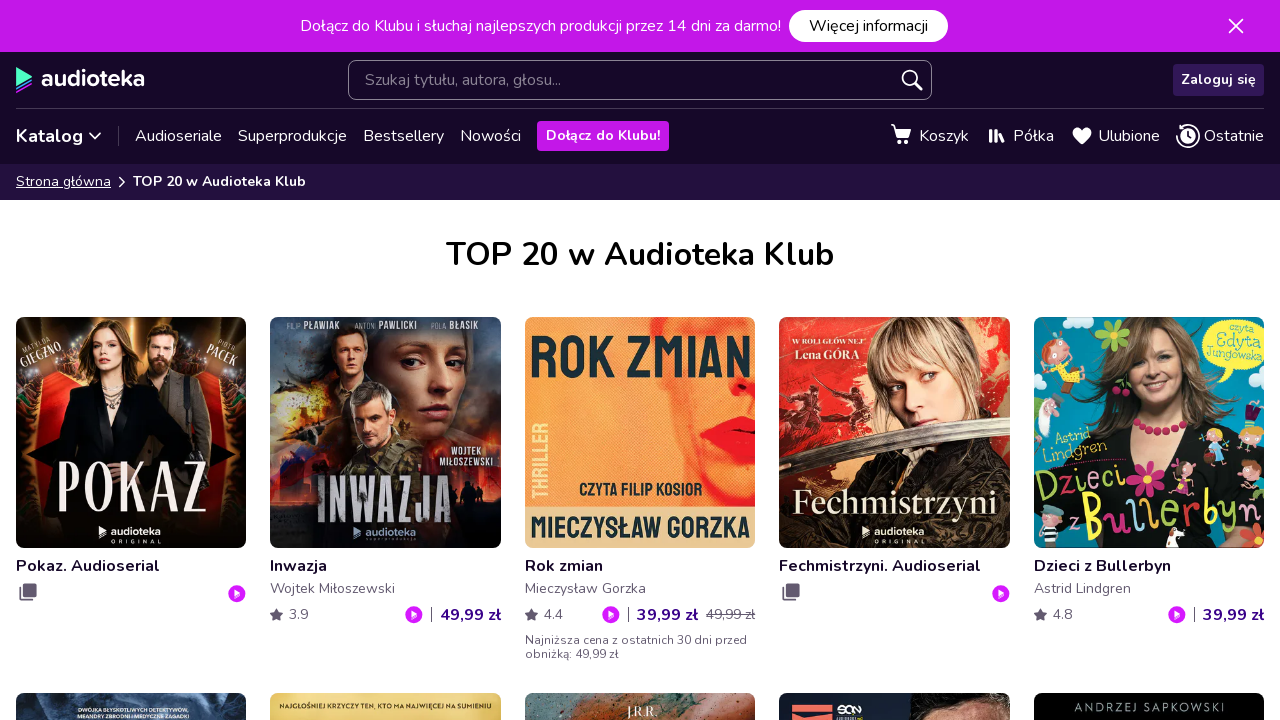

Waited for page to reach networkidle state
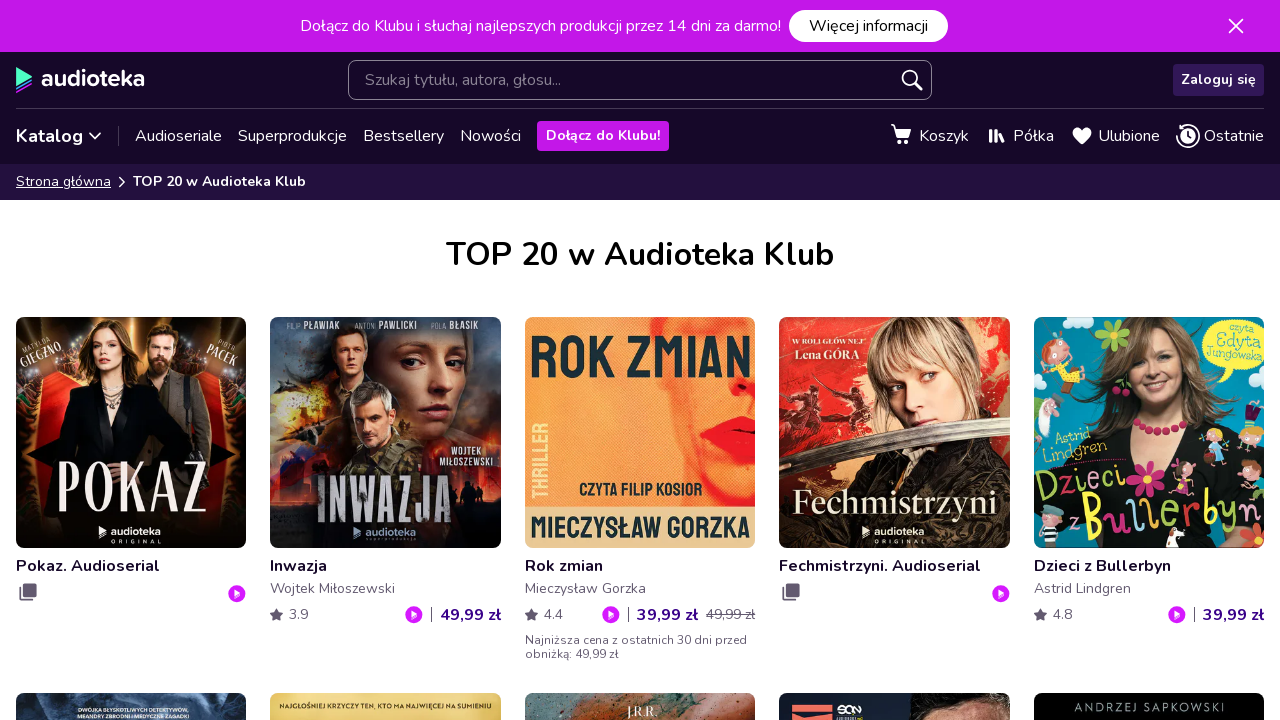

Retrieved screen height for scrolling calculations
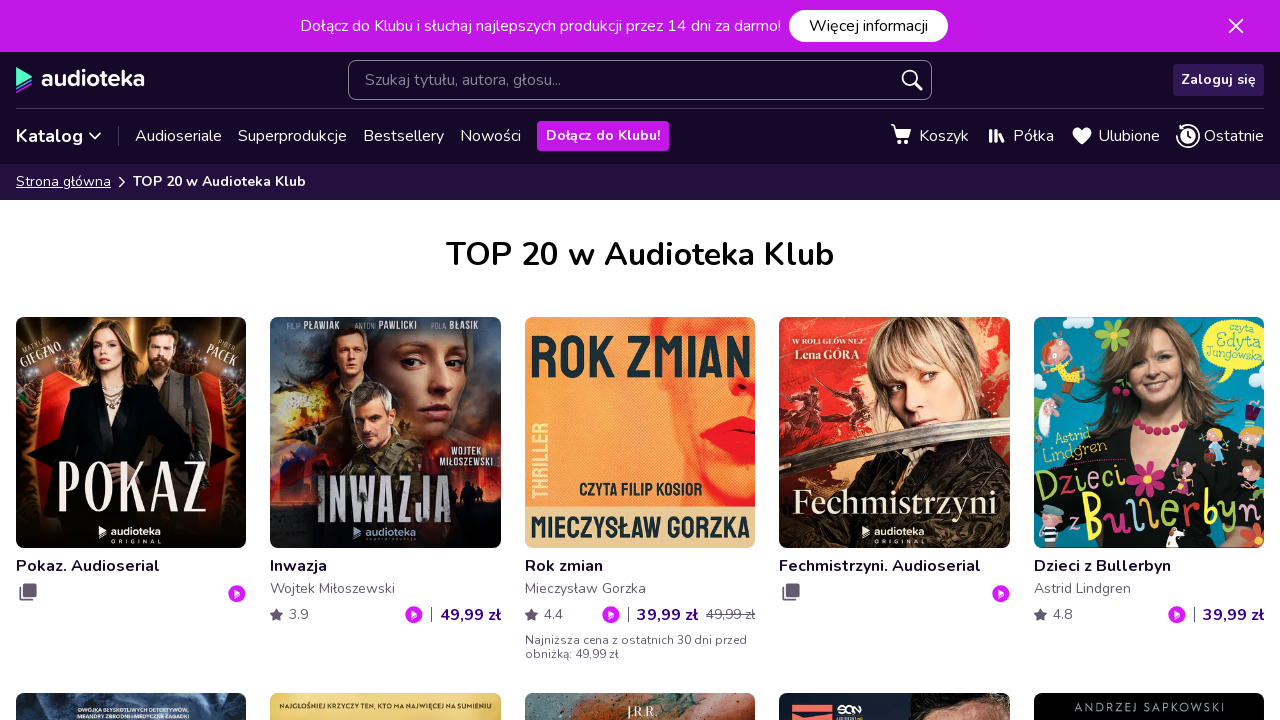

Scrolled page to position 0px
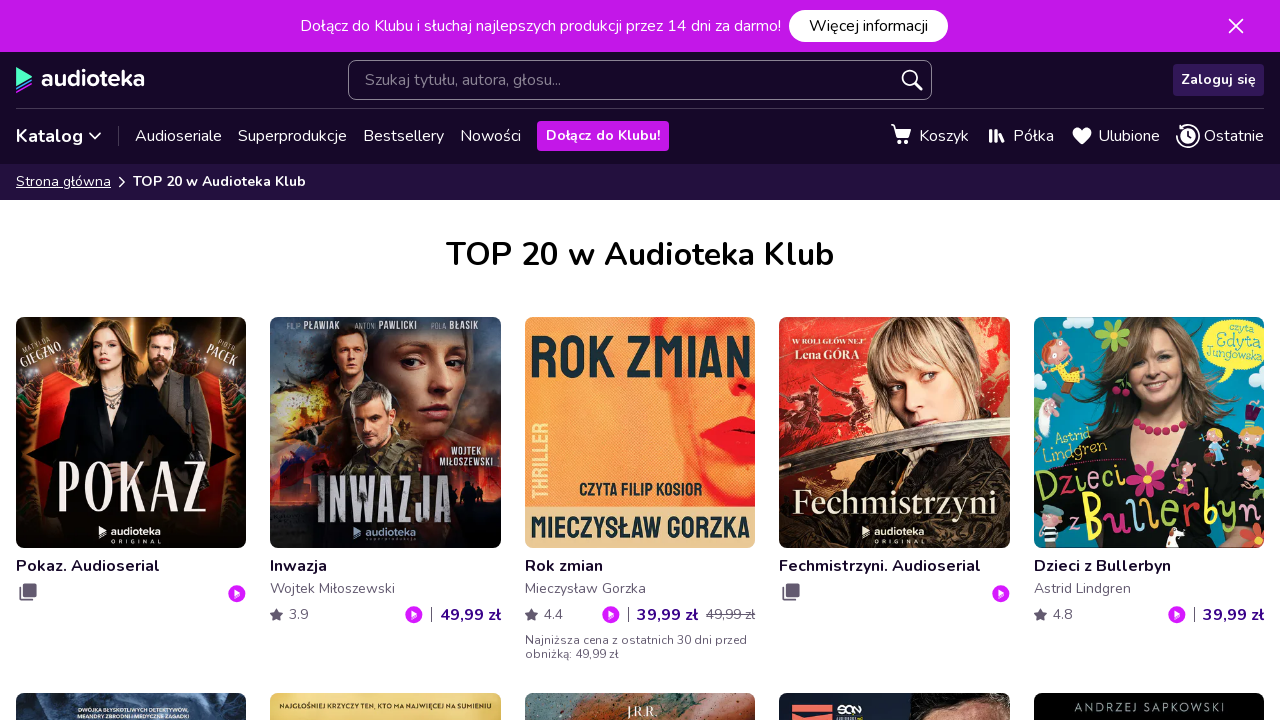

Waited 2 seconds for content to load after scroll
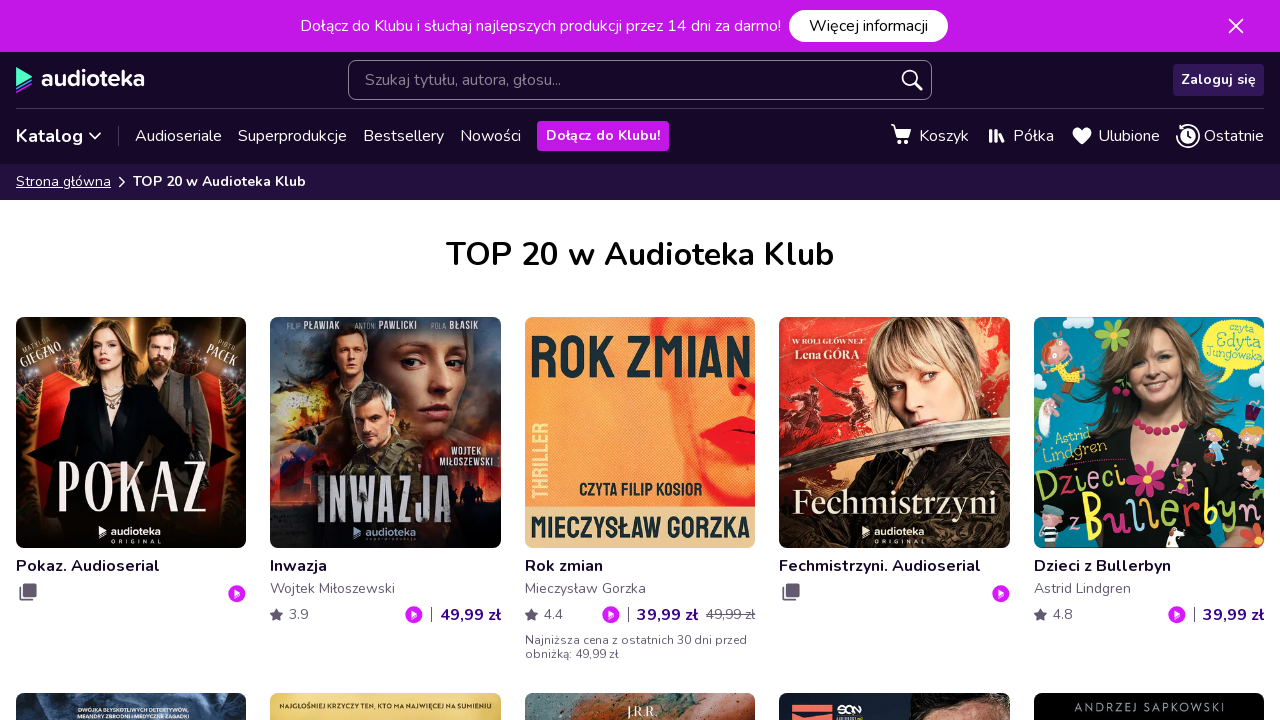

Retrieved current scroll height: 2577px
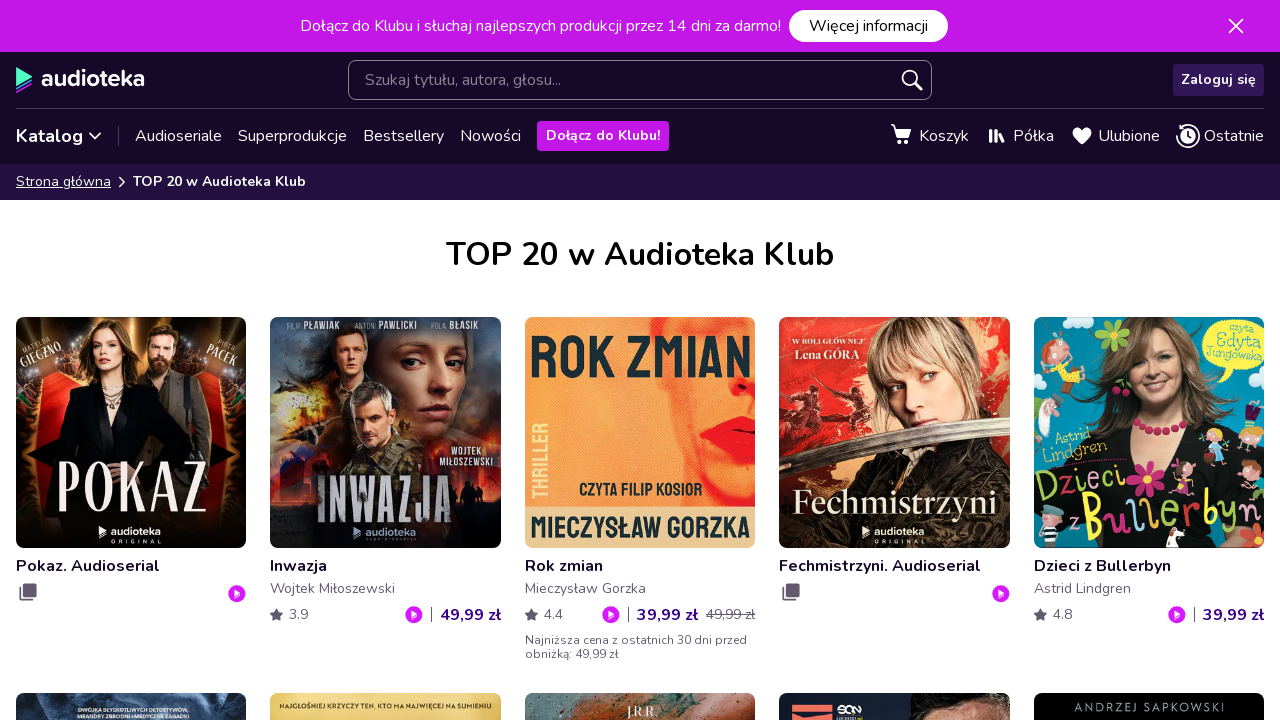

Scrolled page to position 720px
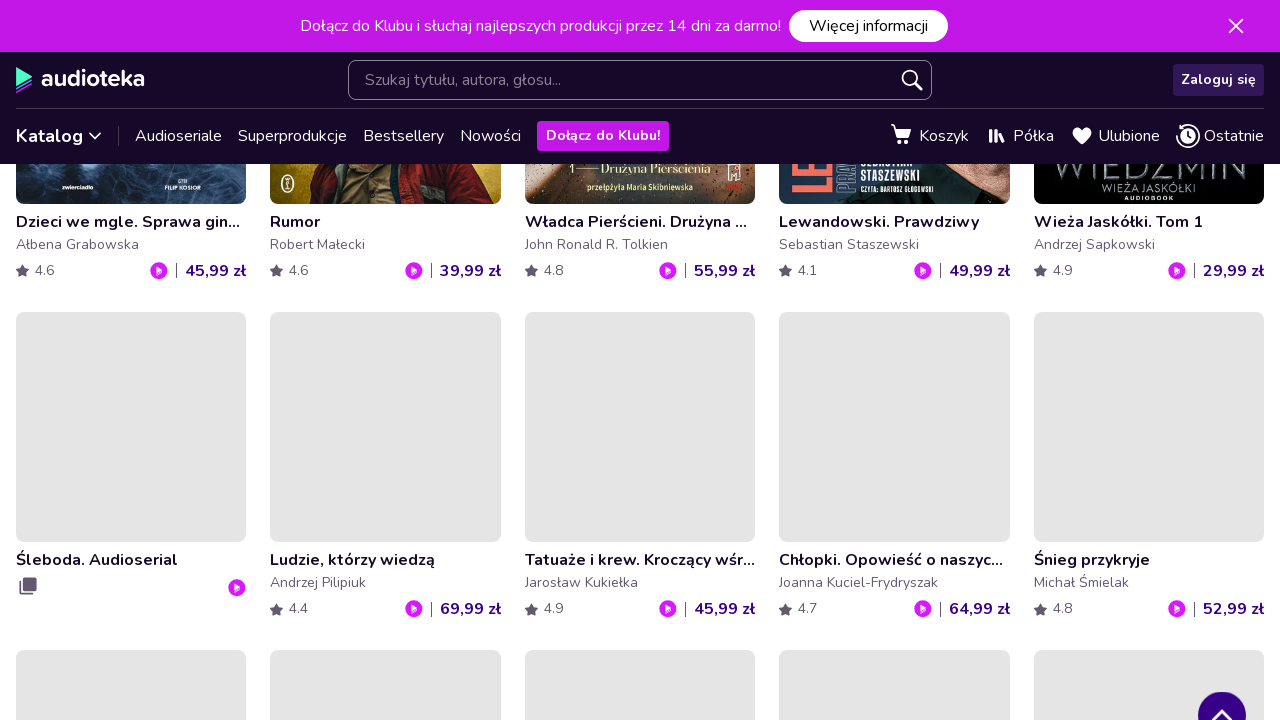

Waited 2 seconds for content to load after scroll
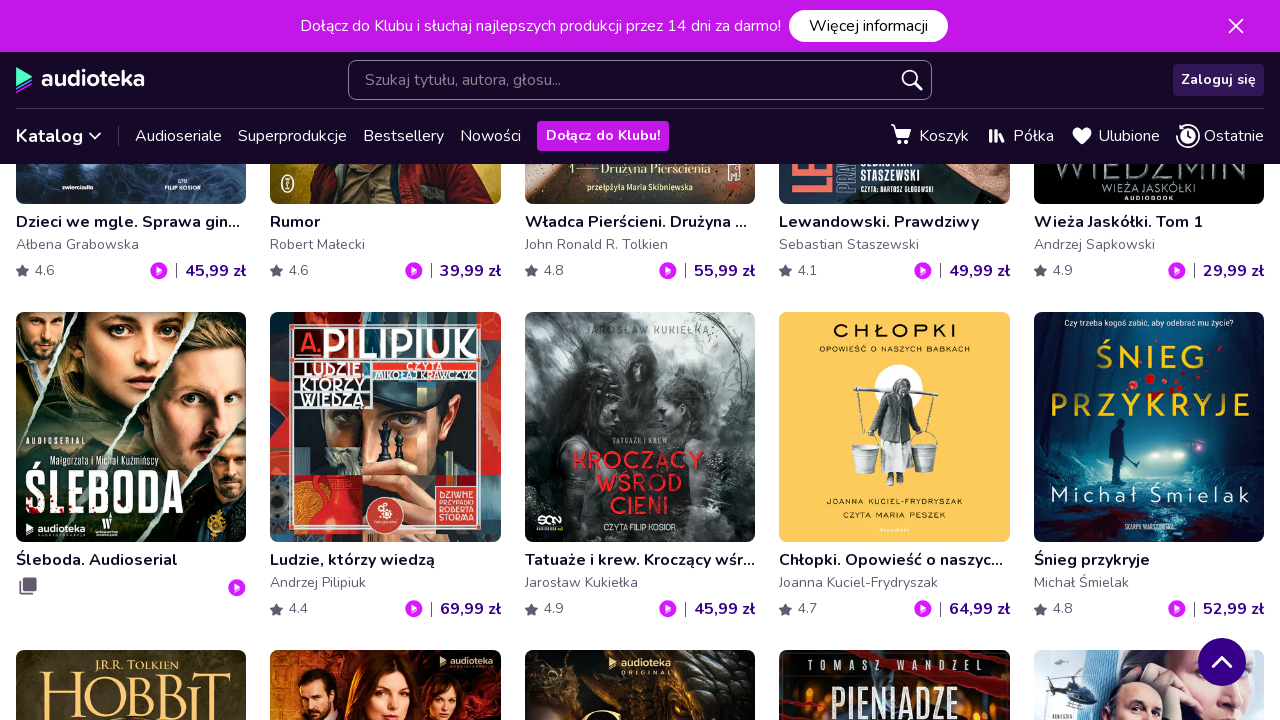

Retrieved current scroll height: 2577px
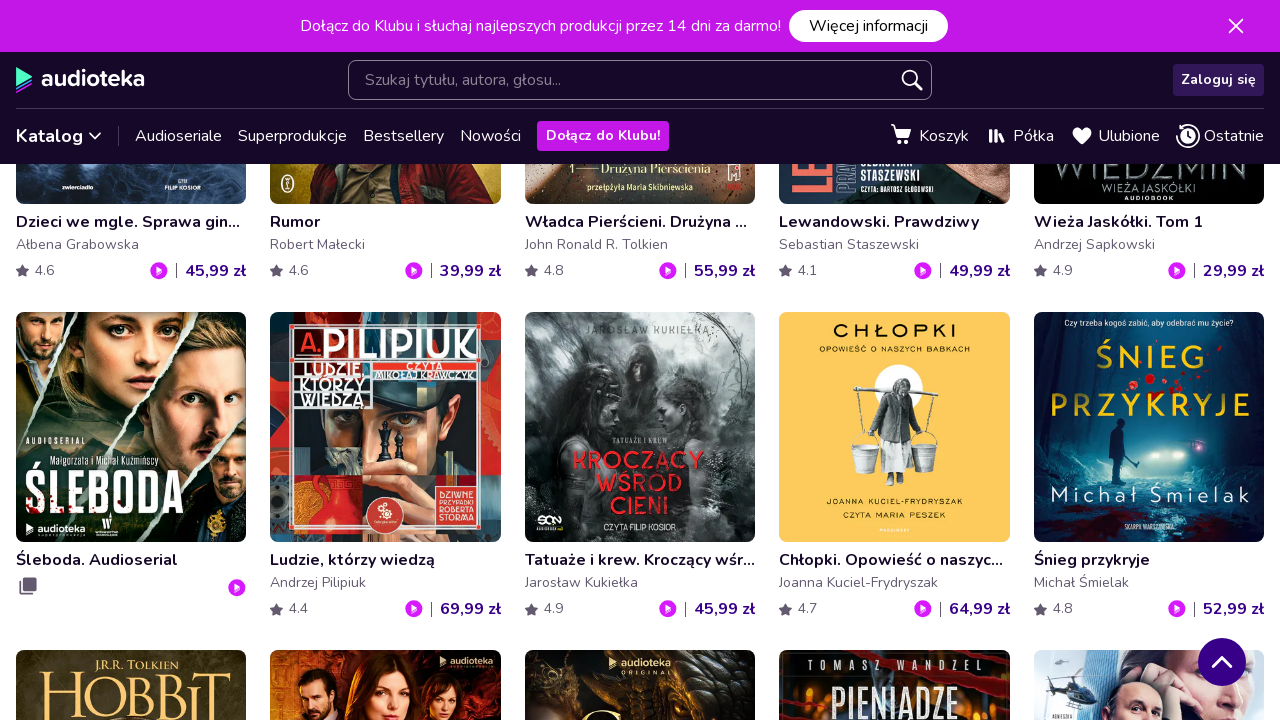

Scrolled page to position 1440px
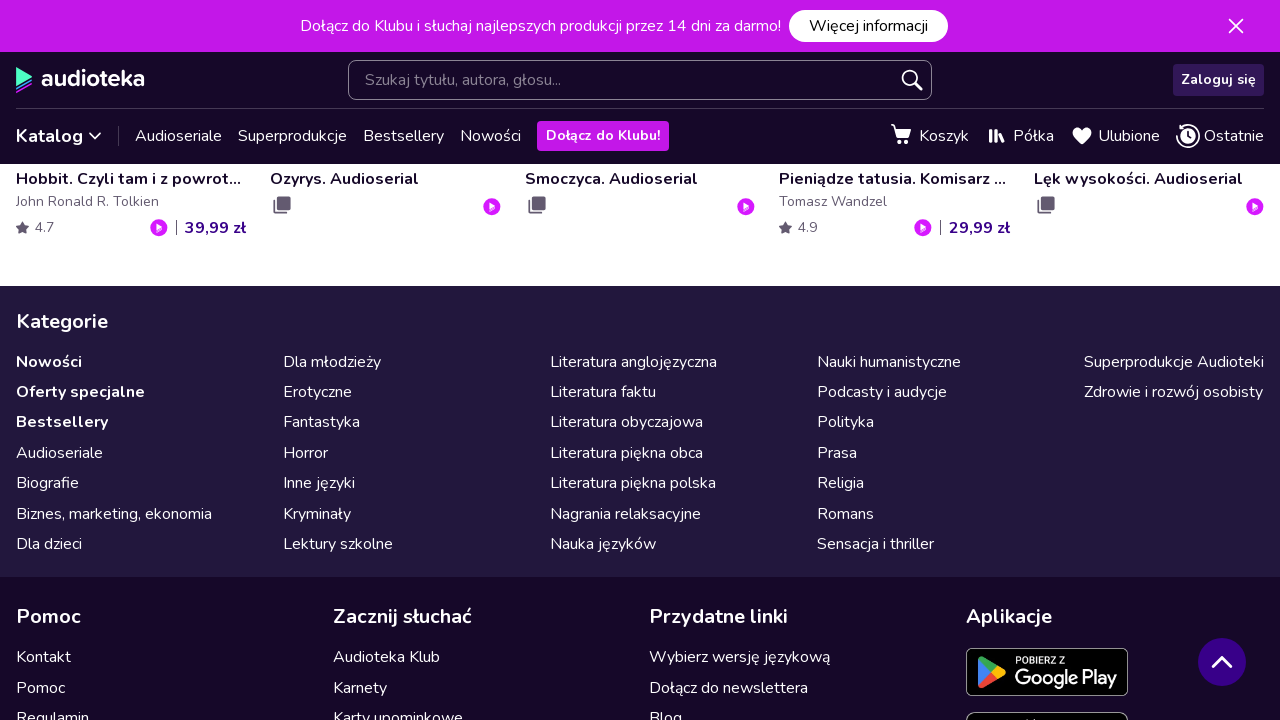

Waited 2 seconds for content to load after scroll
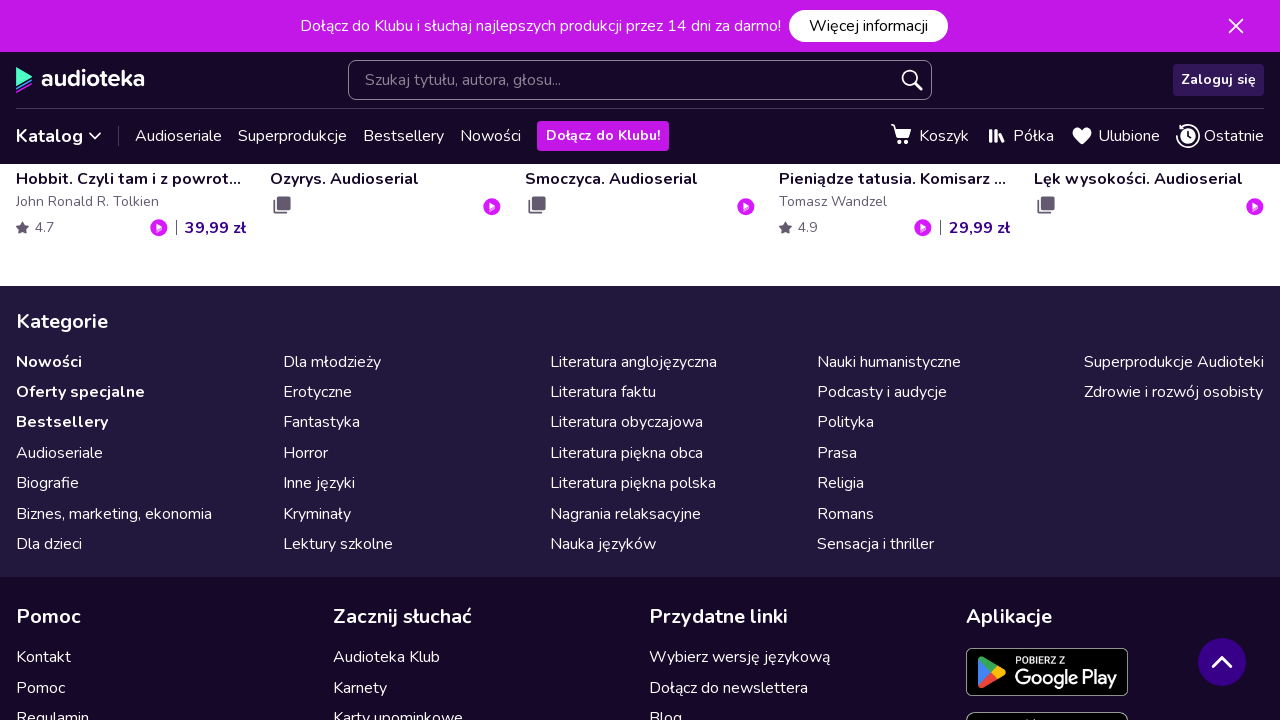

Retrieved current scroll height: 2577px
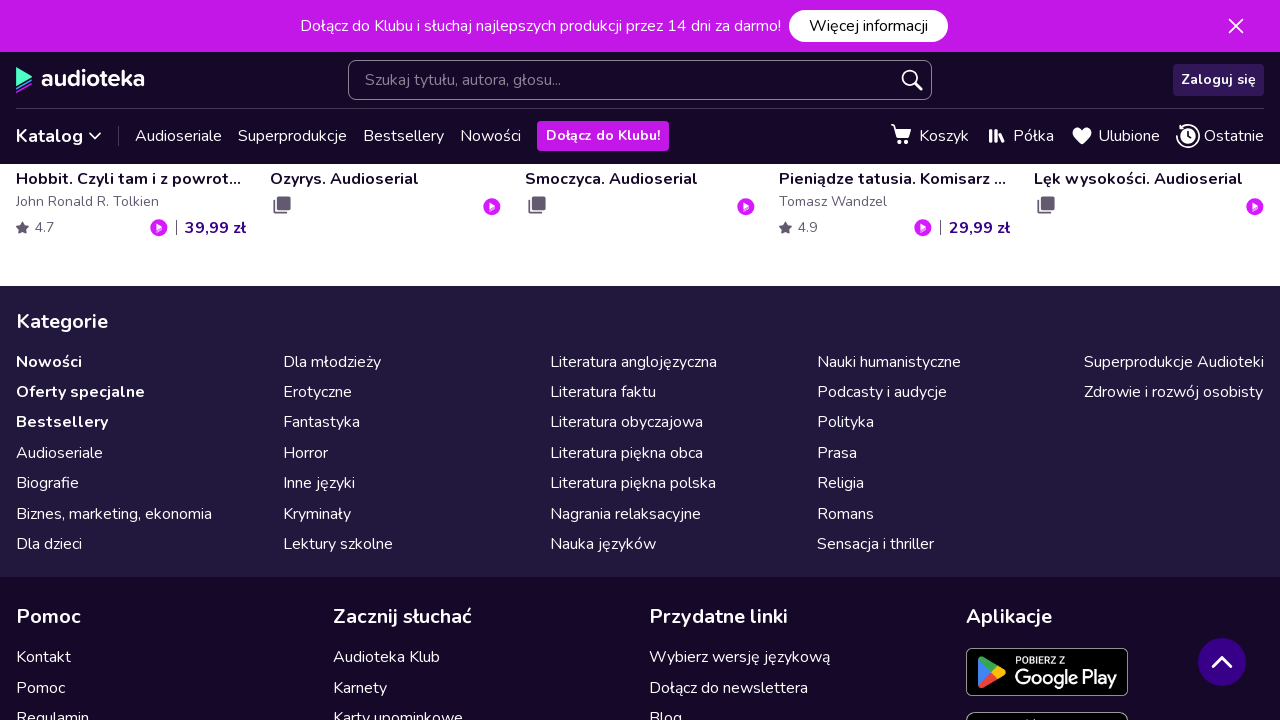

Scrolled page to position 2160px
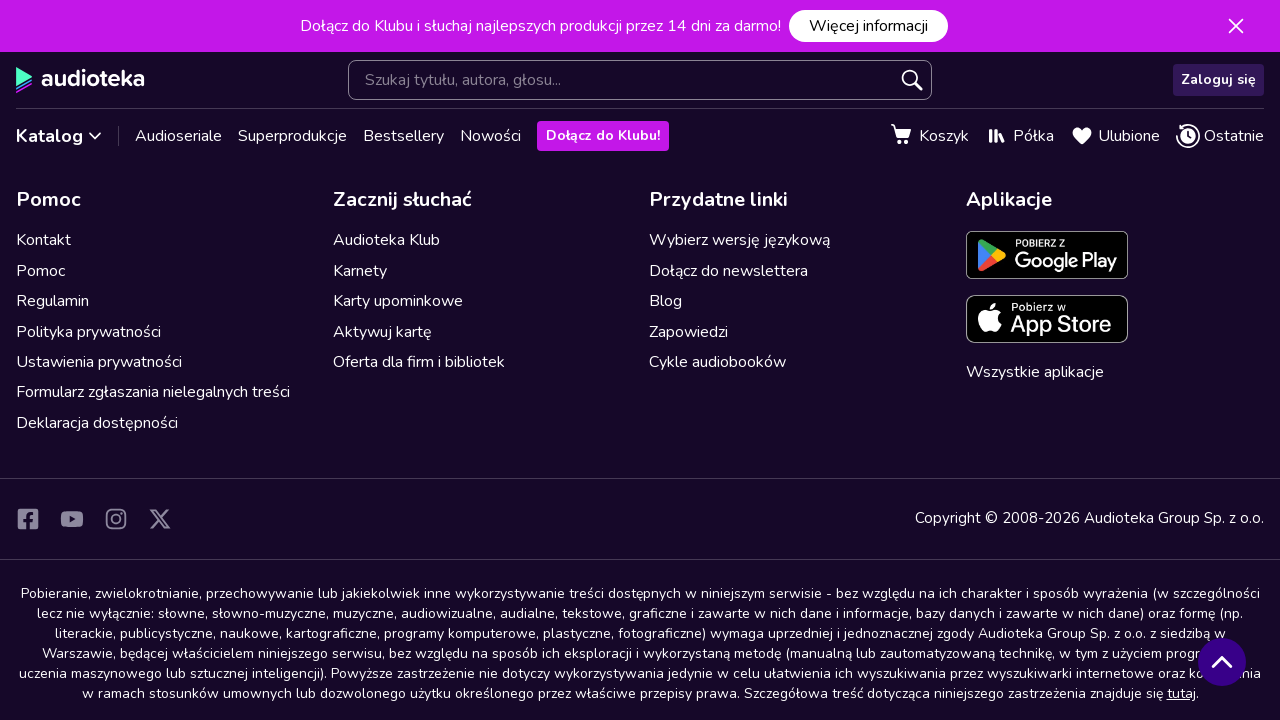

Waited 2 seconds for content to load after scroll
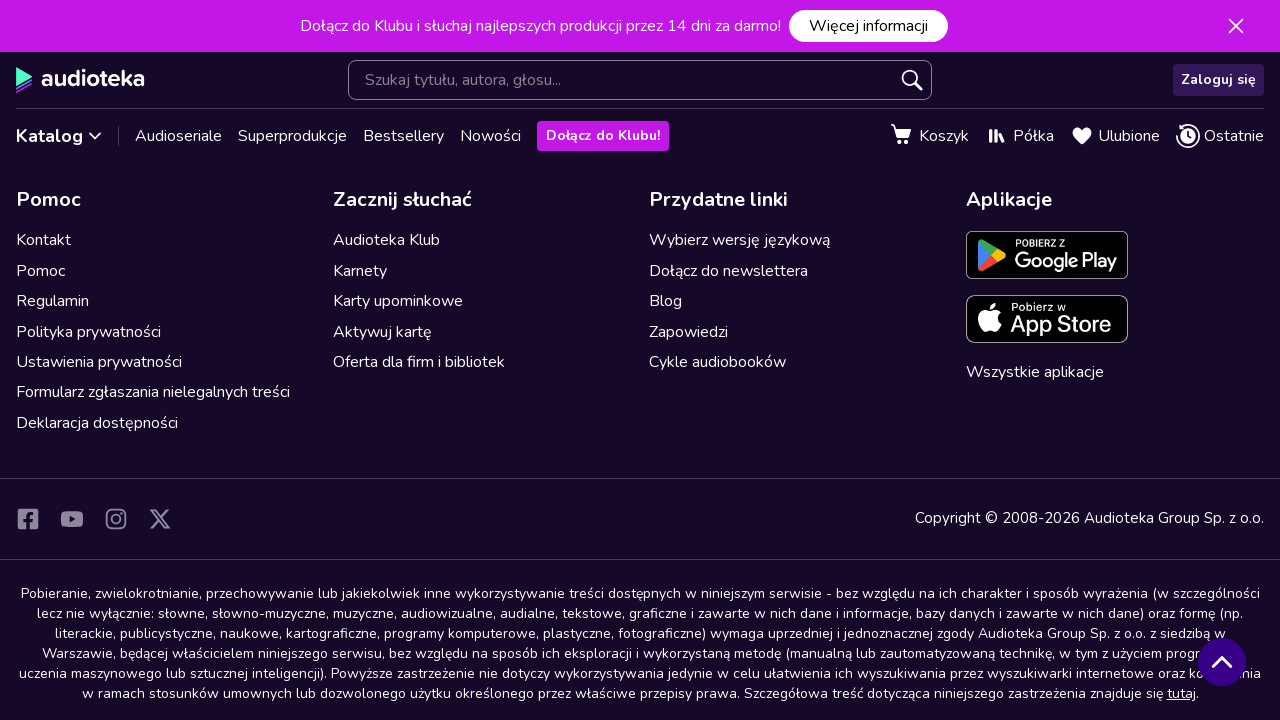

Retrieved current scroll height: 2577px
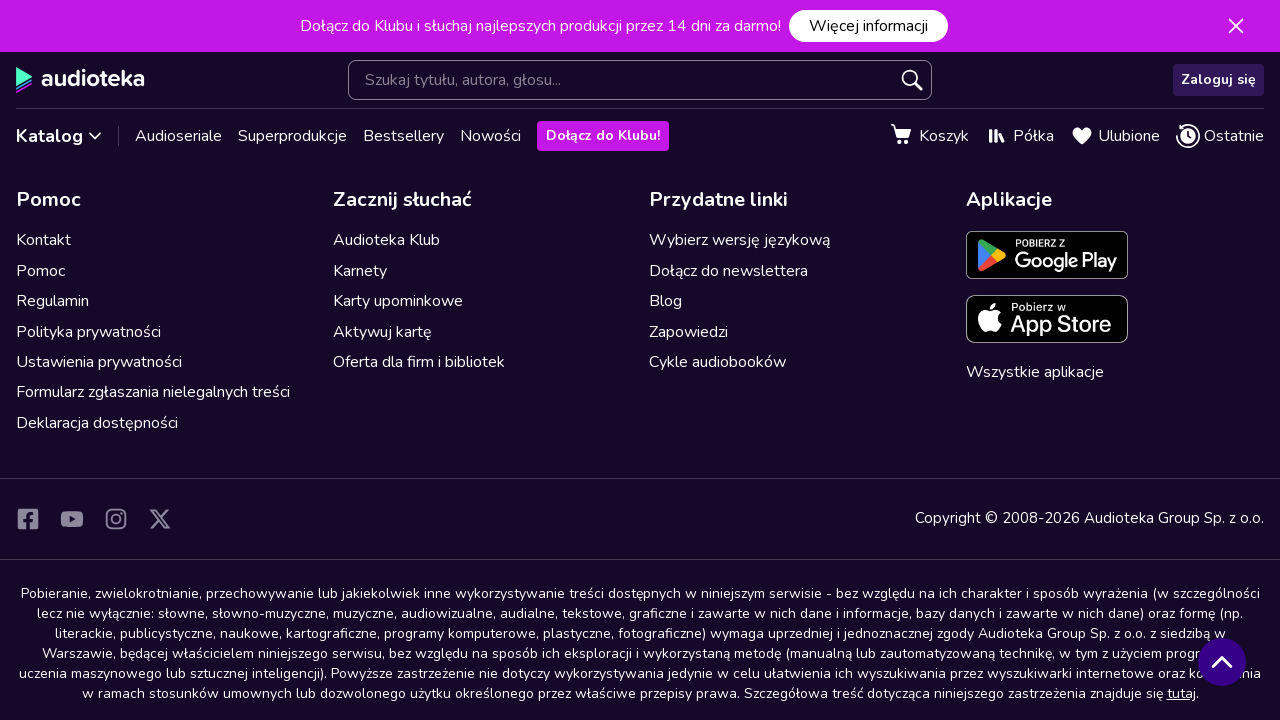

Reached end of infinite scroll content
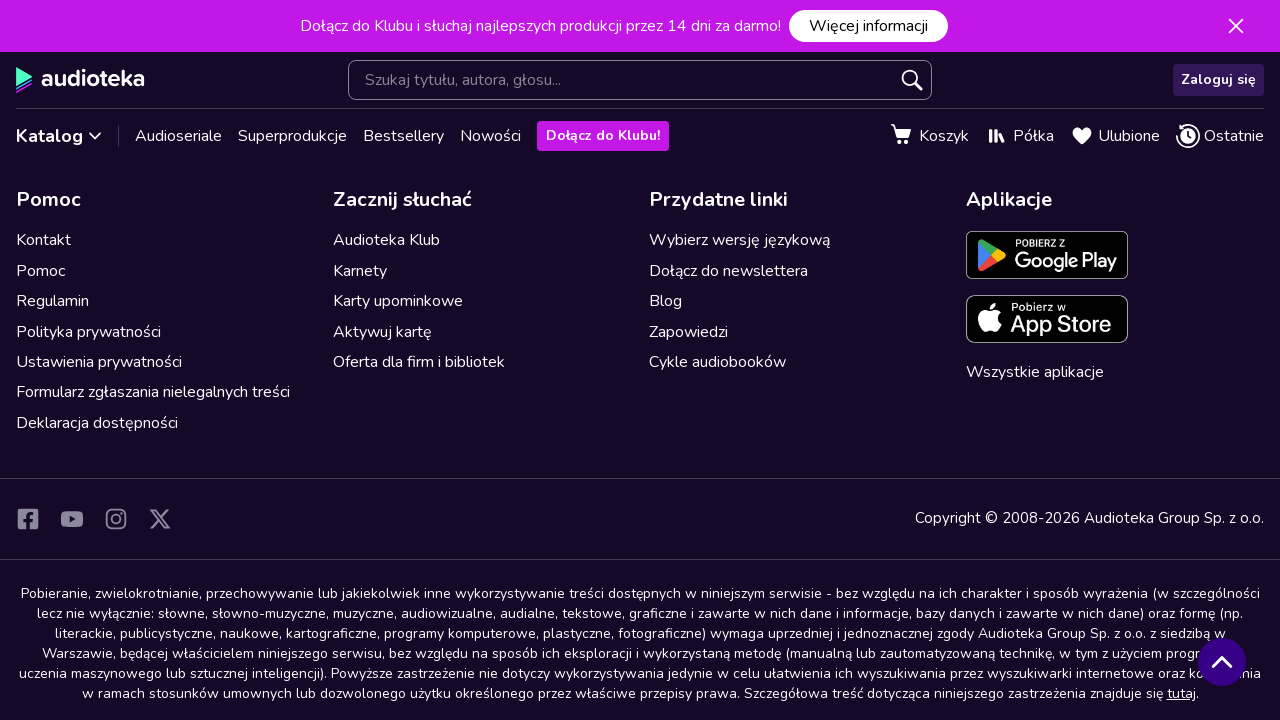

Retrieved final scroll height: 2577px
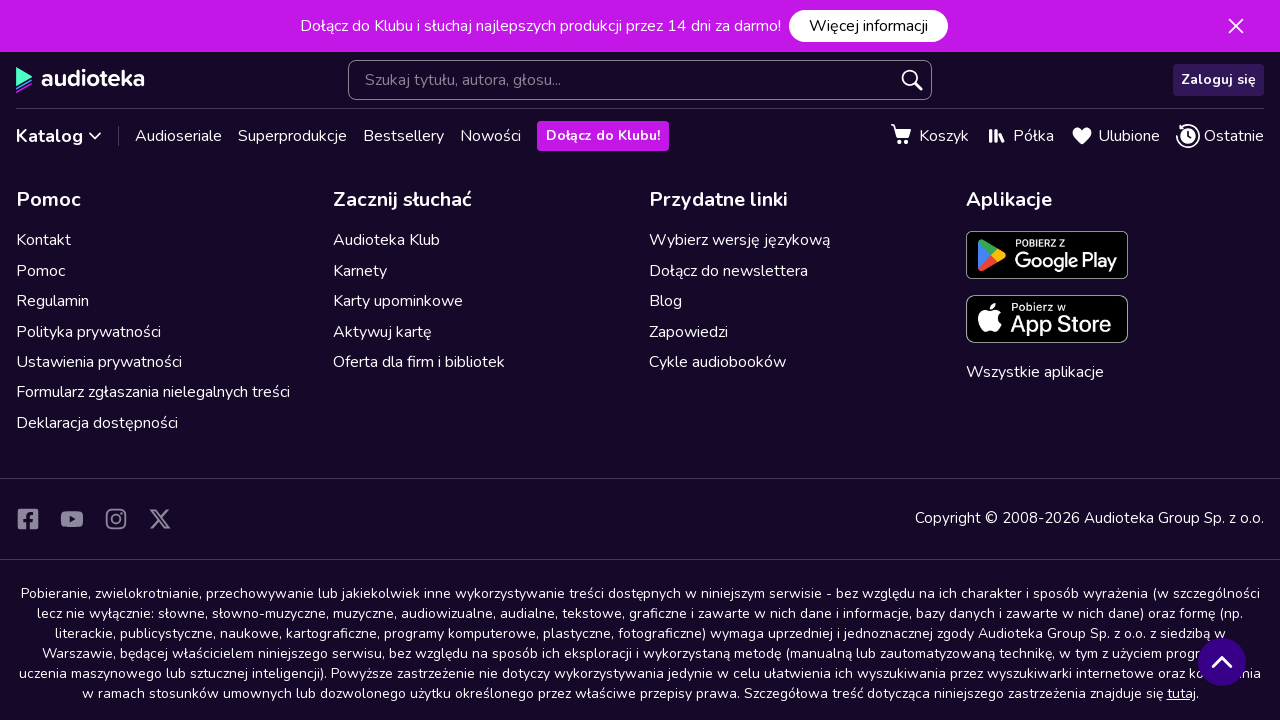

Asserted that page has scrollable content
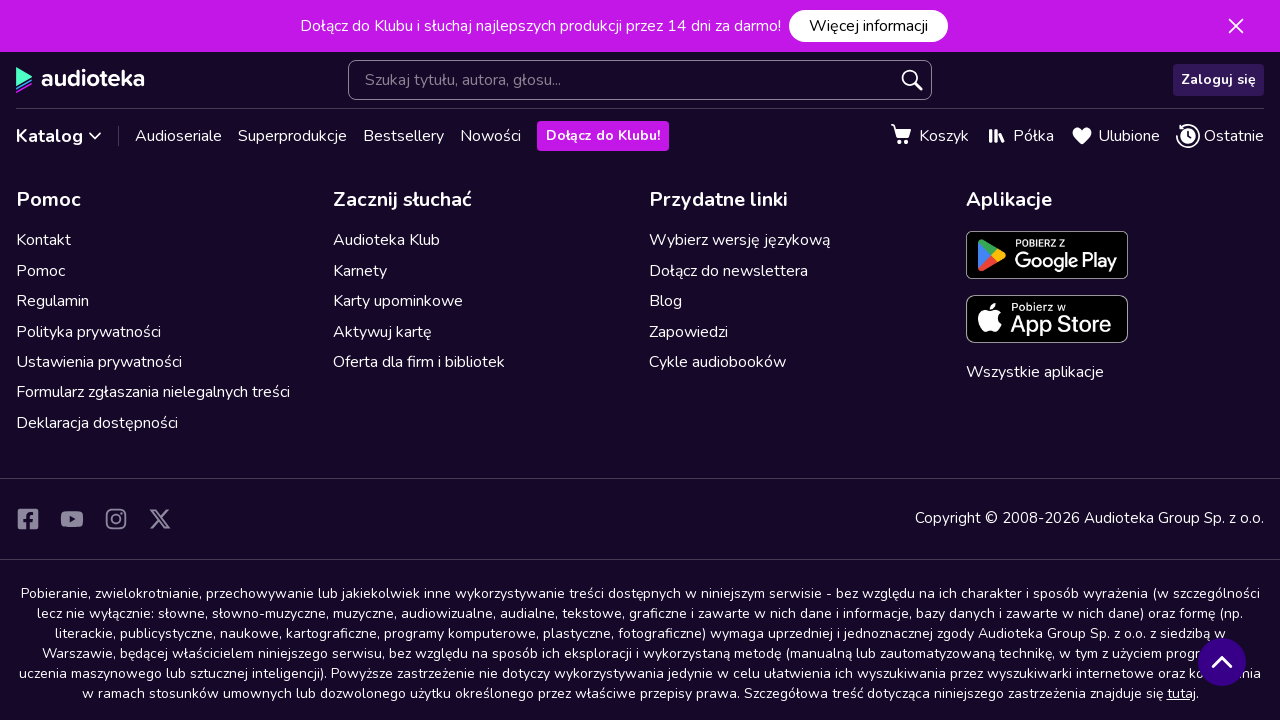

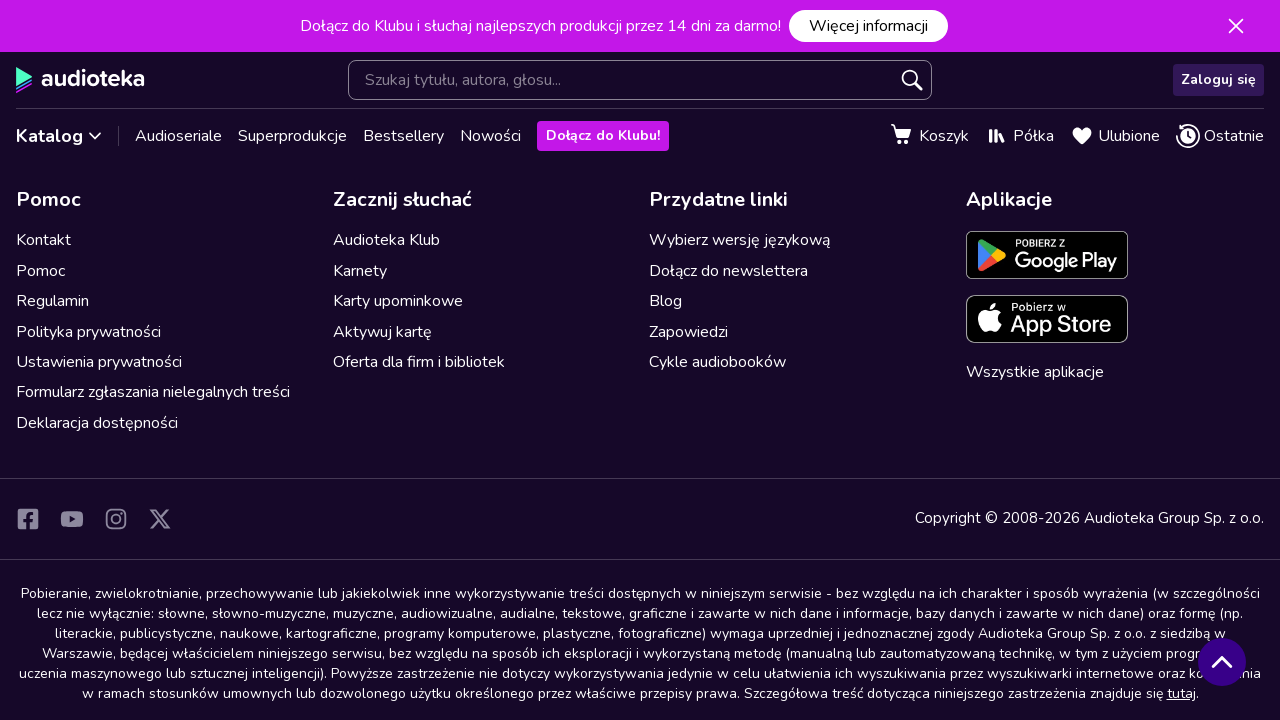